Tests the isSelected functionality by clicking radio buttons and checkboxes and verifying their selection states

Starting URL: https://automationfc.github.io/basic-form/index.html

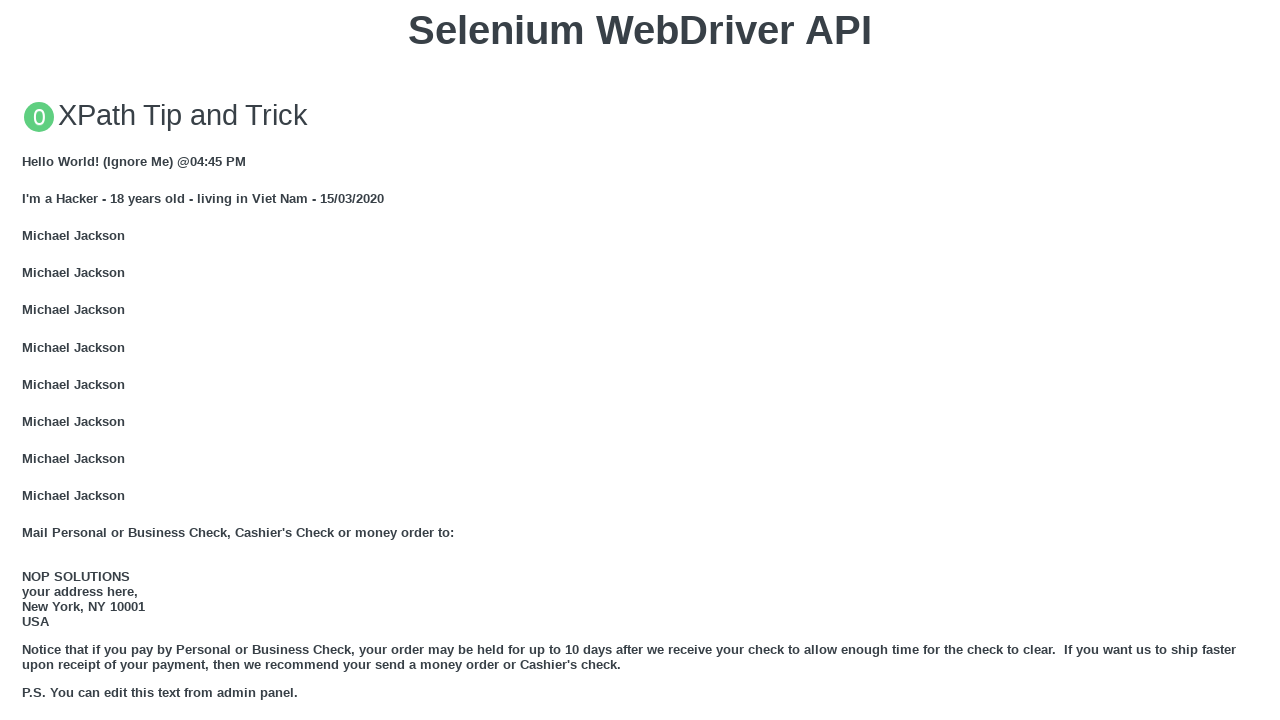

Clicked 'Age under 18' radio button at (28, 360) on #under_18
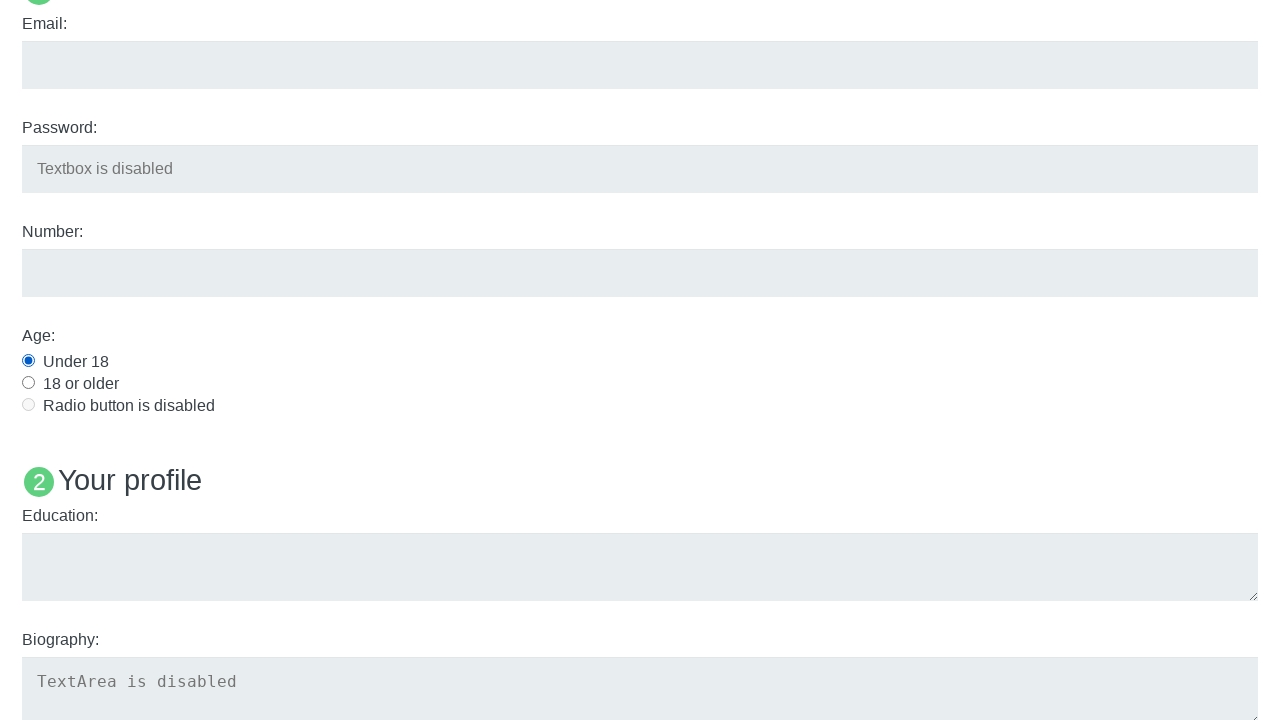

Clicked 'Java' checkbox at (28, 361) on #java
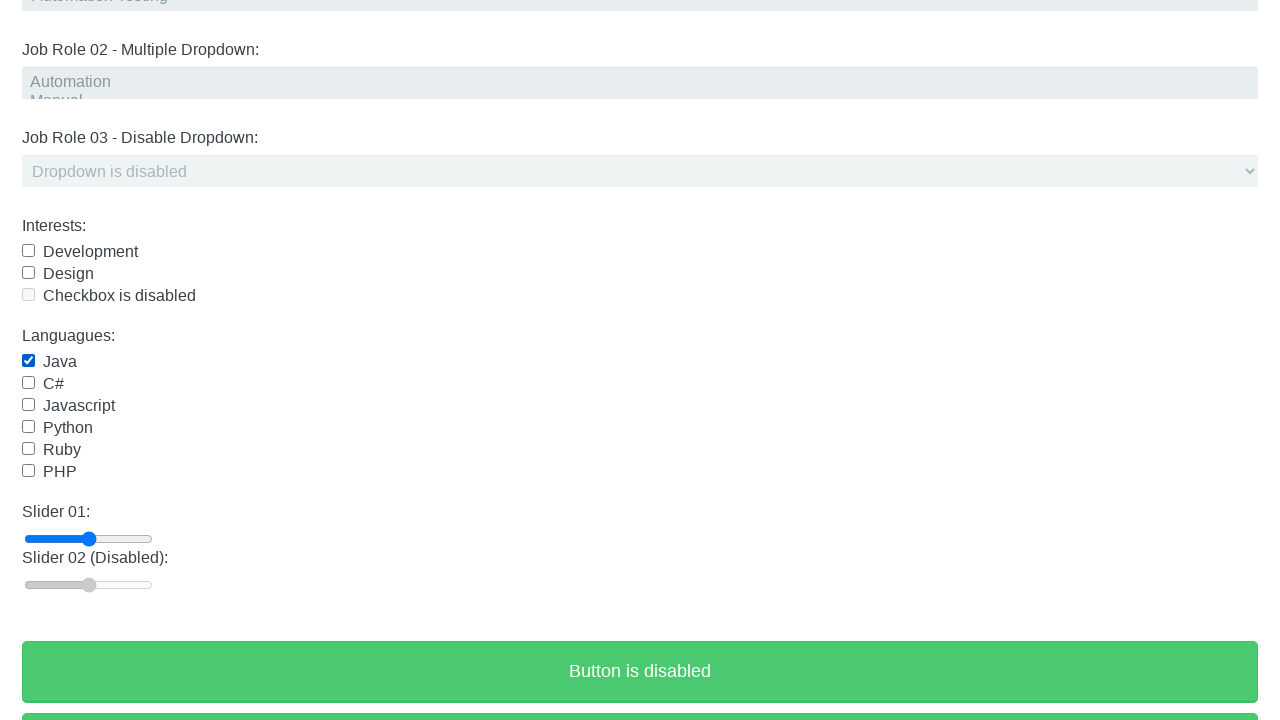

Verified 'Age under 18' radio button is checked
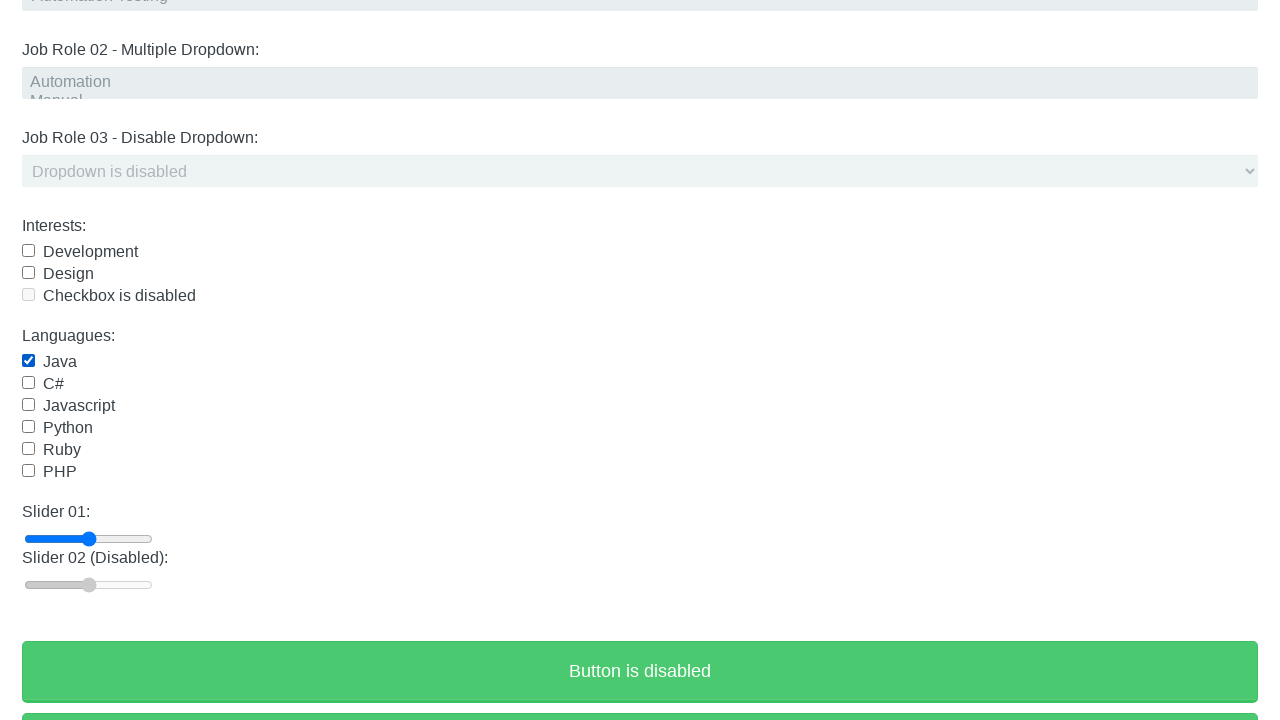

Verified 'Java' checkbox is checked
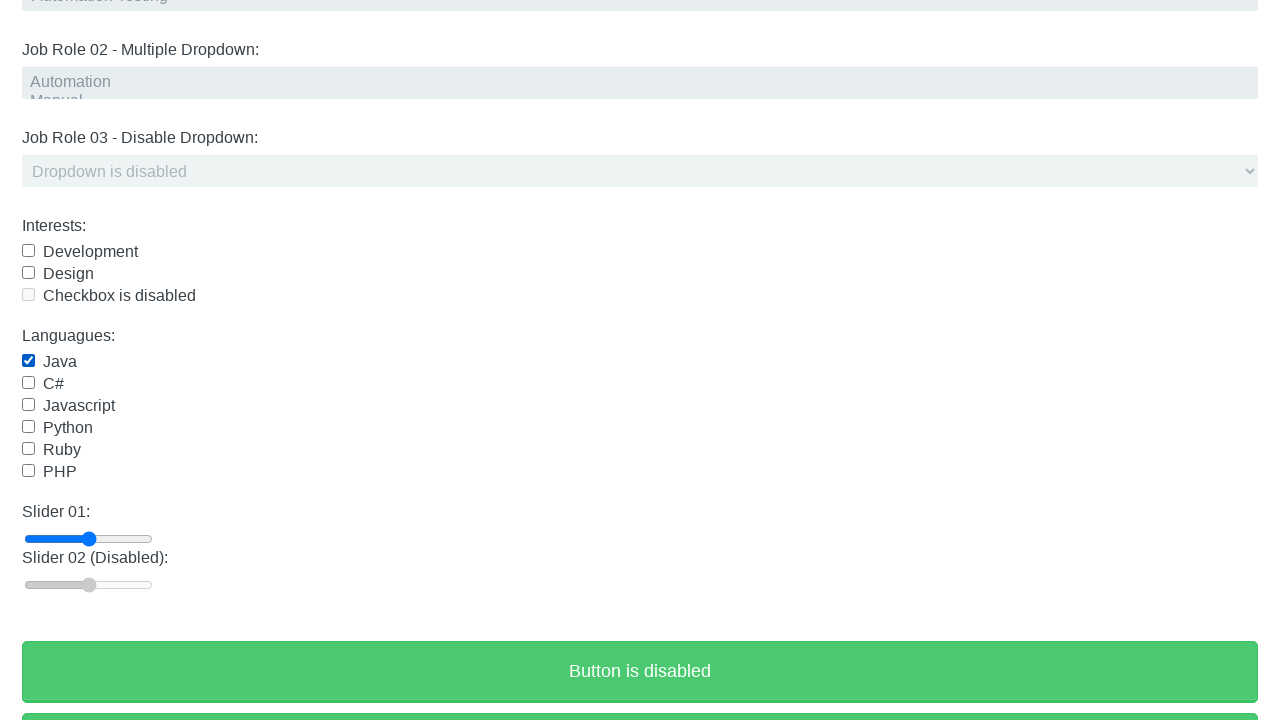

Clicked 'Age under 18' radio button again to toggle at (28, 360) on #under_18
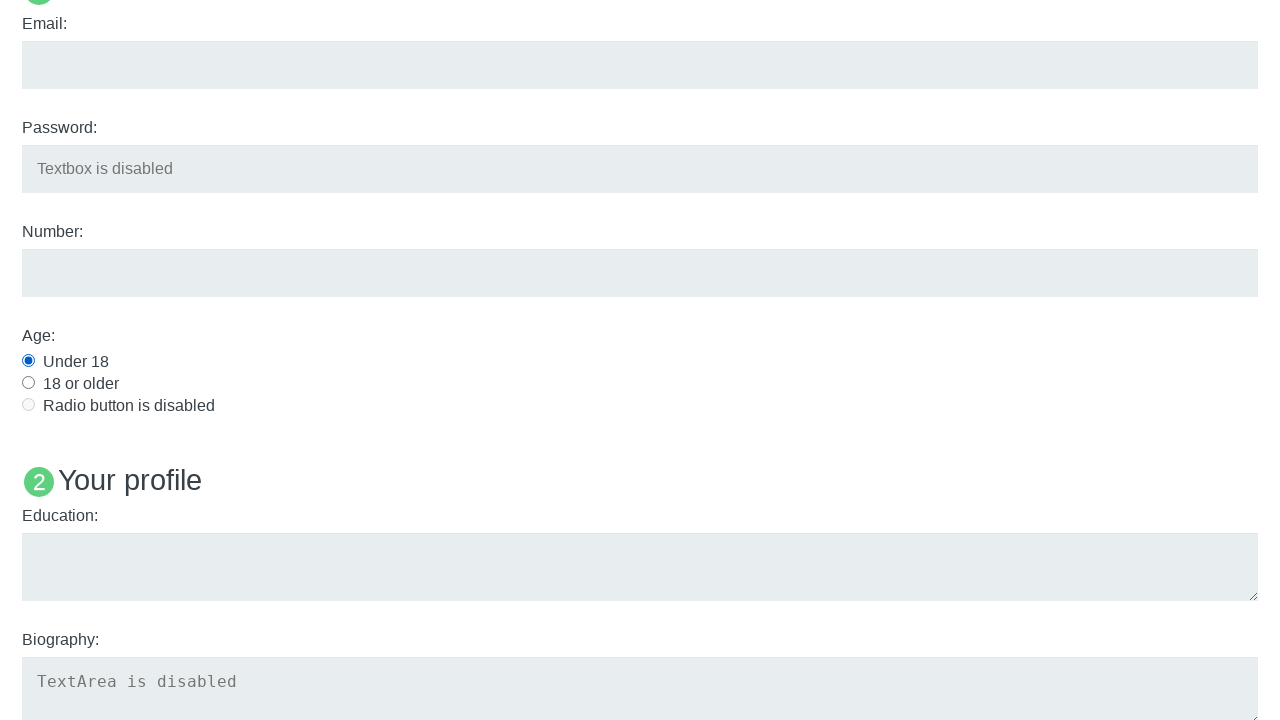

Clicked 'Java' checkbox again to toggle at (28, 361) on #java
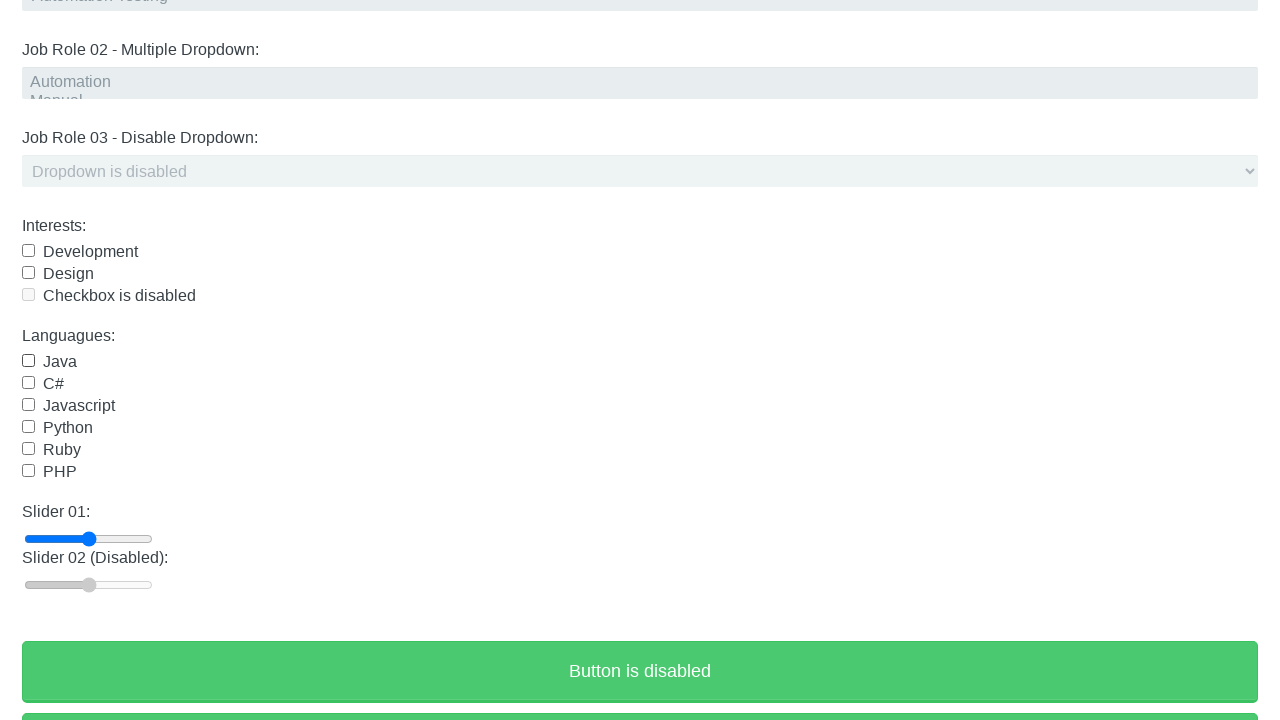

Verified 'Age under 18' radio button remains checked after toggle
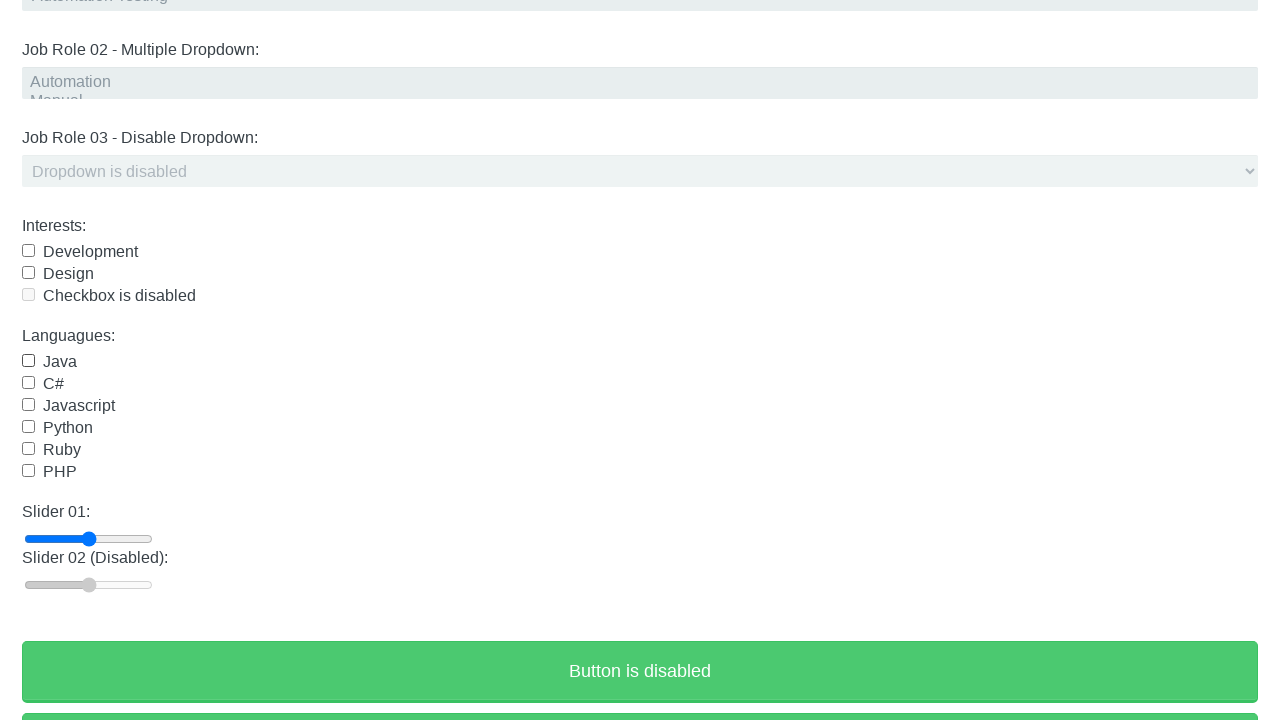

Verified 'Java' checkbox is unchecked after toggle
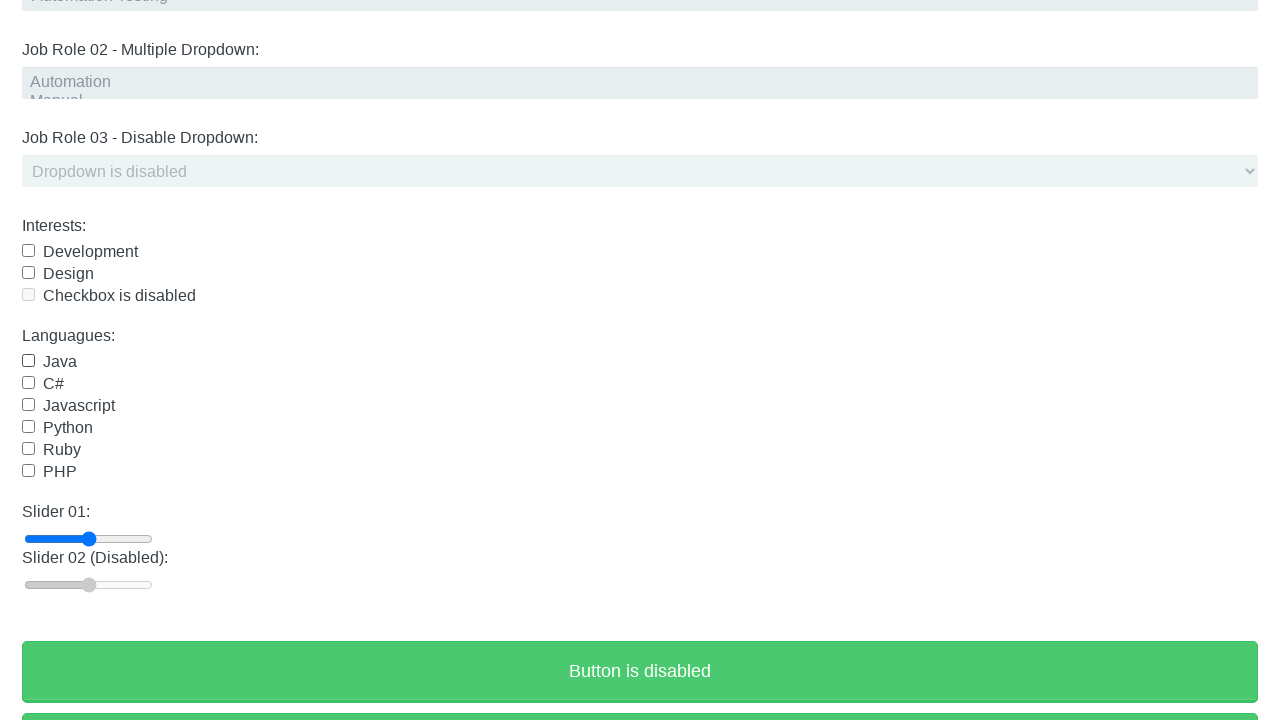

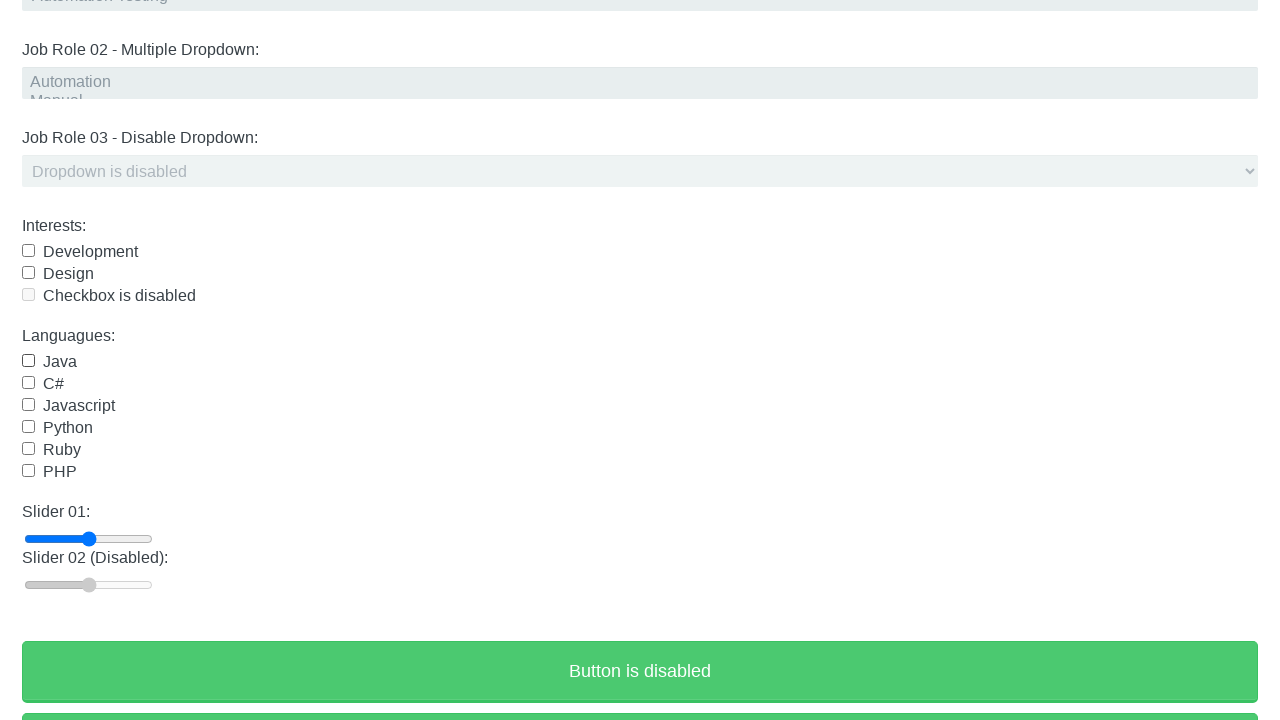